Tests the Membership link in the hamburger menu by clicking the menu toggle, scrolling down and navigating to the membership section

Starting URL: https://www.hematology.org/

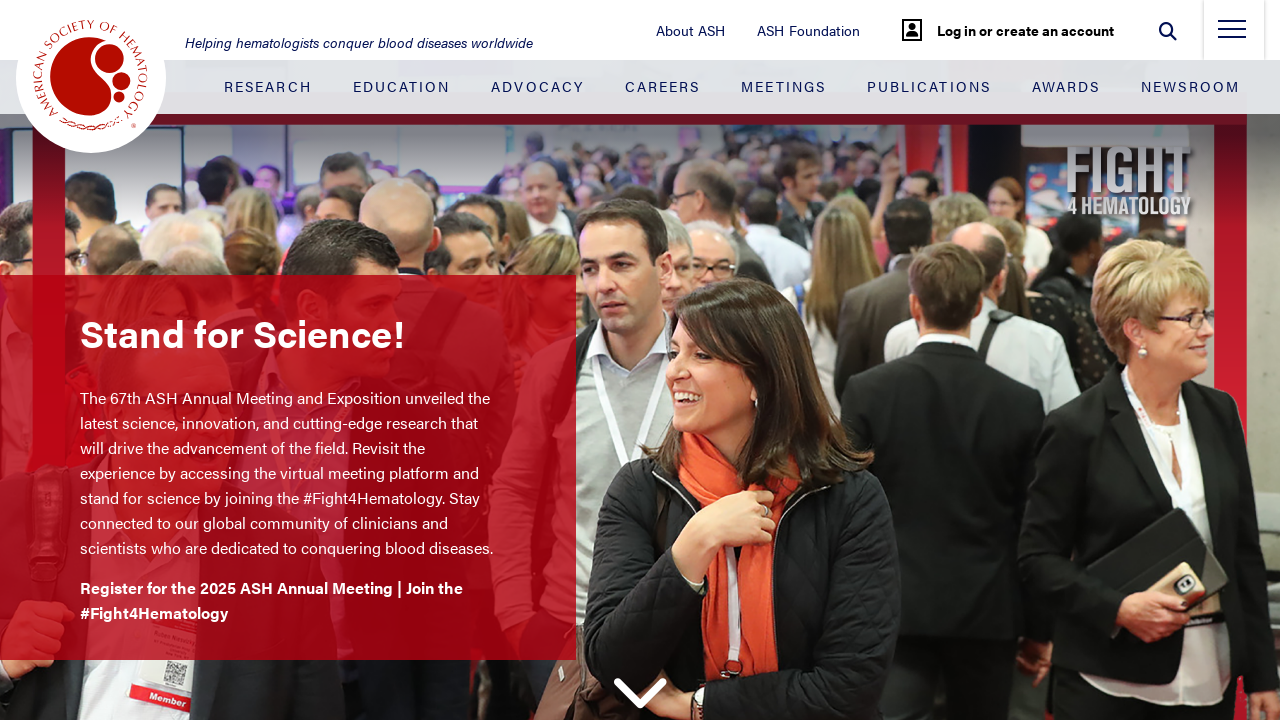

Clicked hamburger menu toggle at (1232, 35) on .nav-toggle
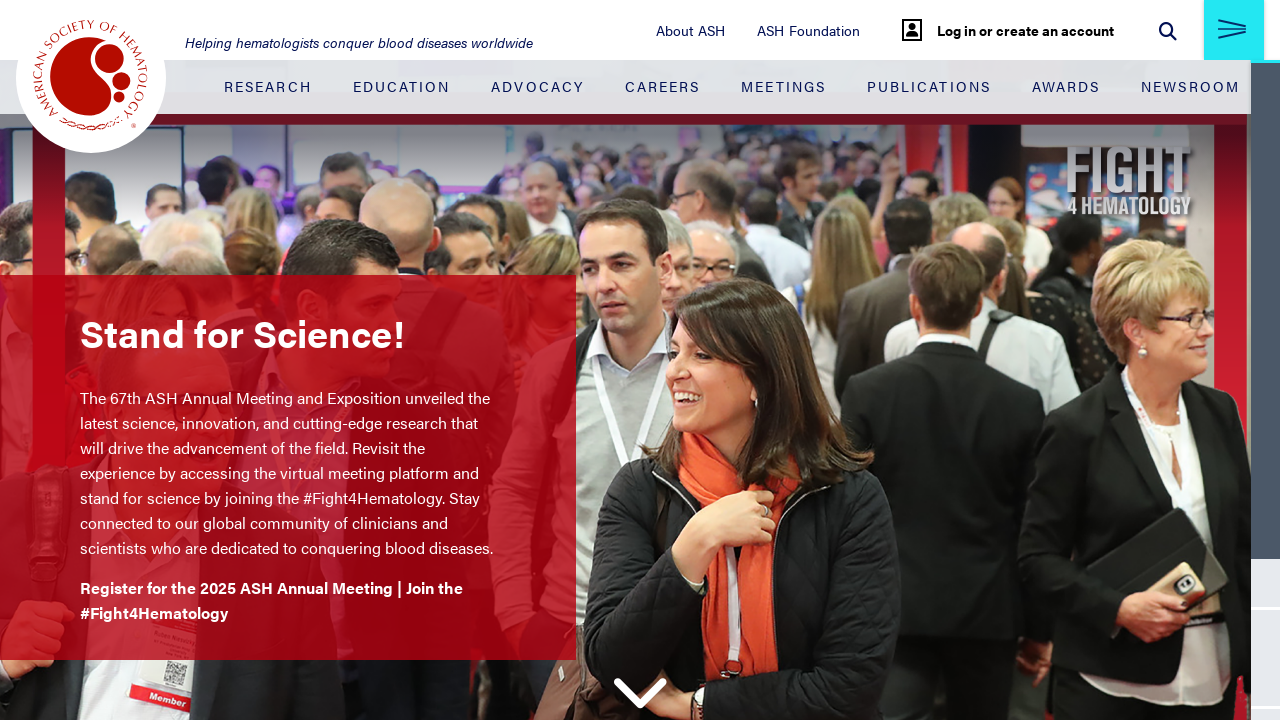

Scrolled down 200 pixels to reveal menu items
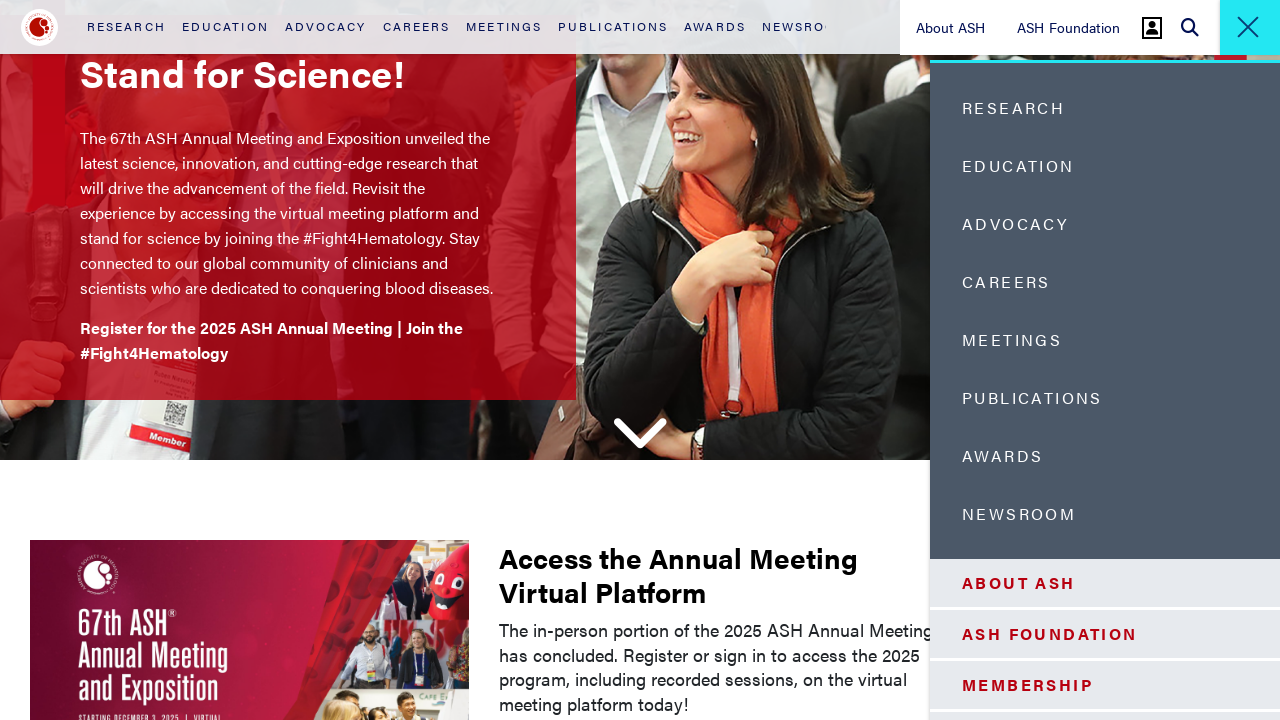

Clicked Membership link in the hamburger menu at (1105, 676) on #navbarCollapse > div > div.side-menu-container__white-section > ul > li:nth-chi
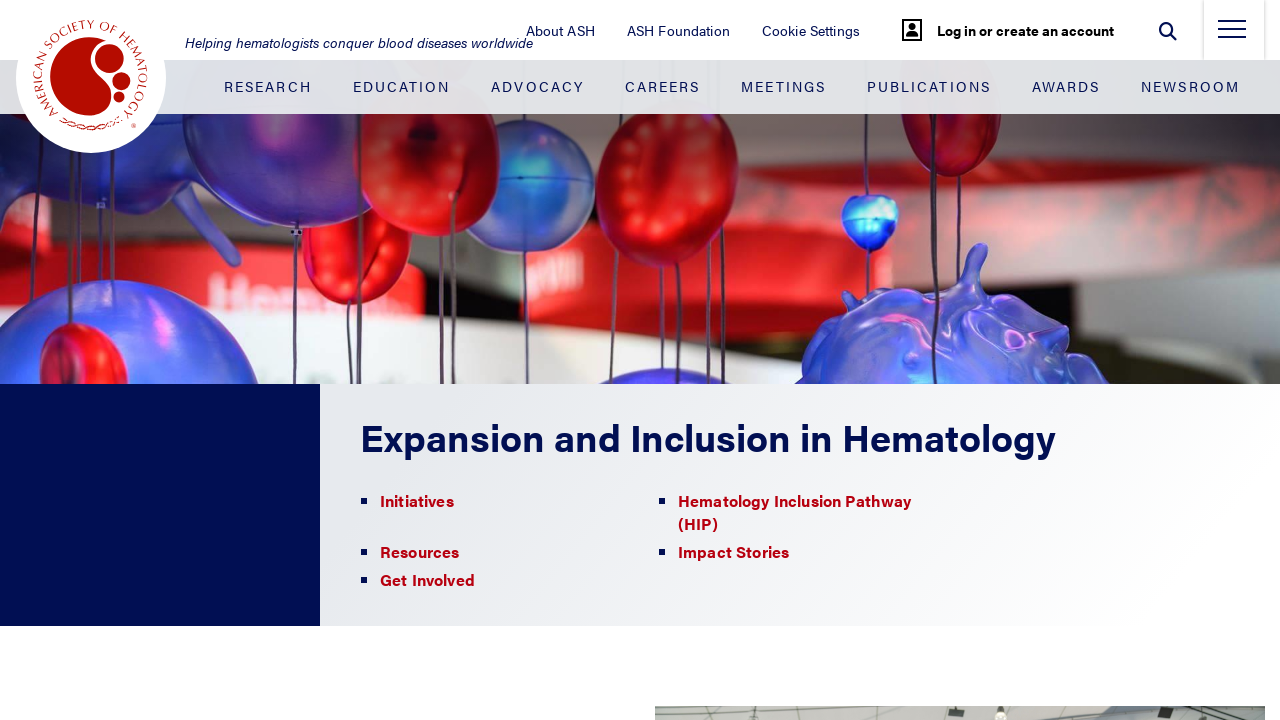

Membership page loaded and logo became visible
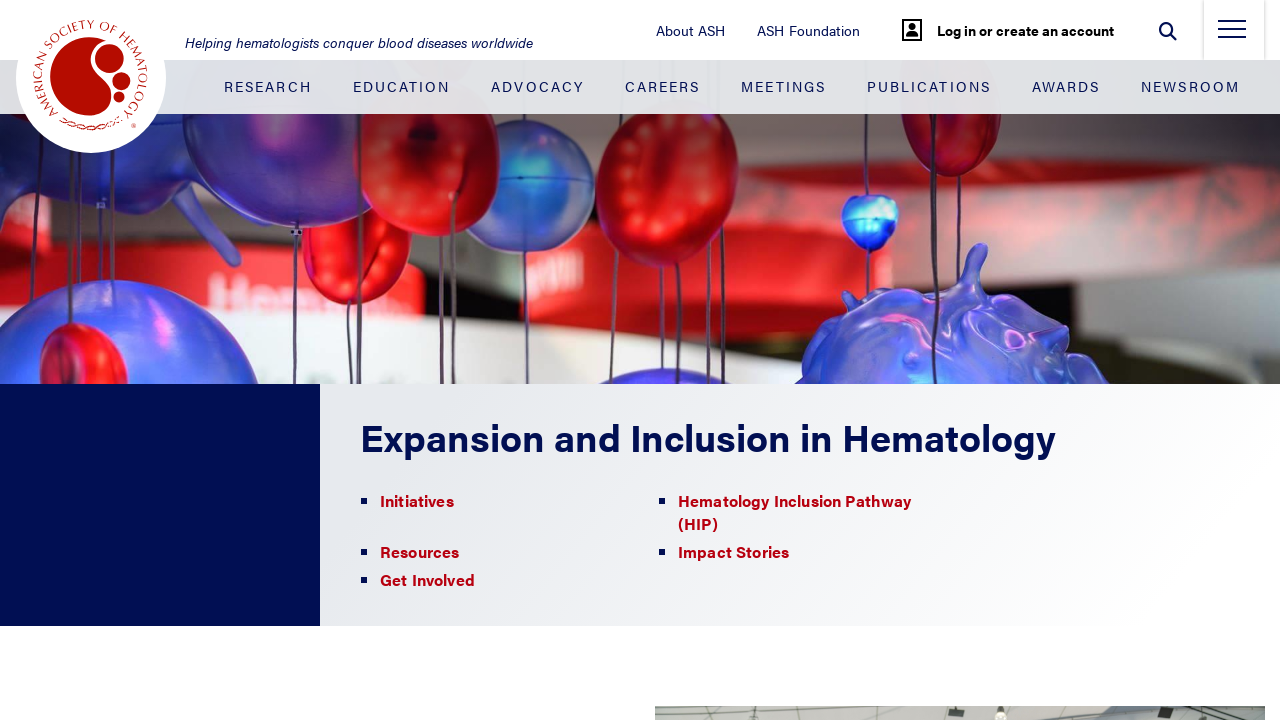

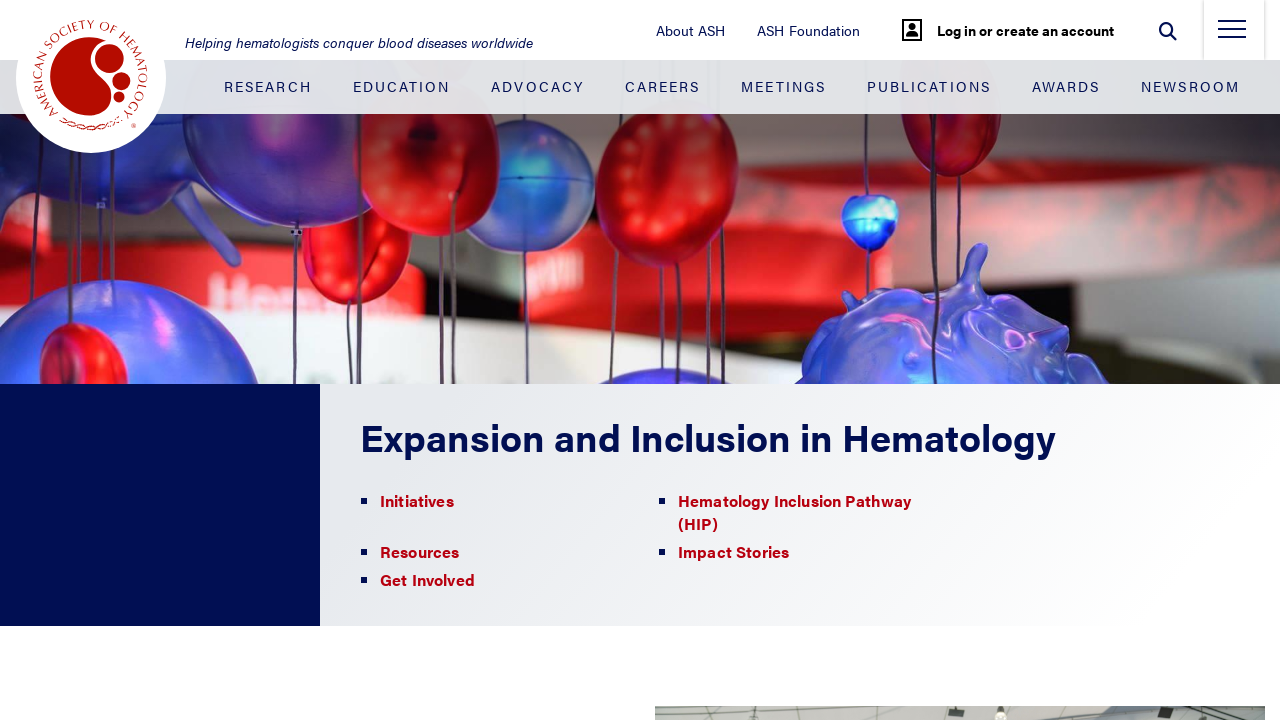